Tests adding multiple products to cart by searching for specific vegetables (Cucumber, Brocolli, Beetroot, Carrot) in the product list and clicking the add button for each matching item

Starting URL: https://rahulshettyacademy.com/seleniumPractise/#/

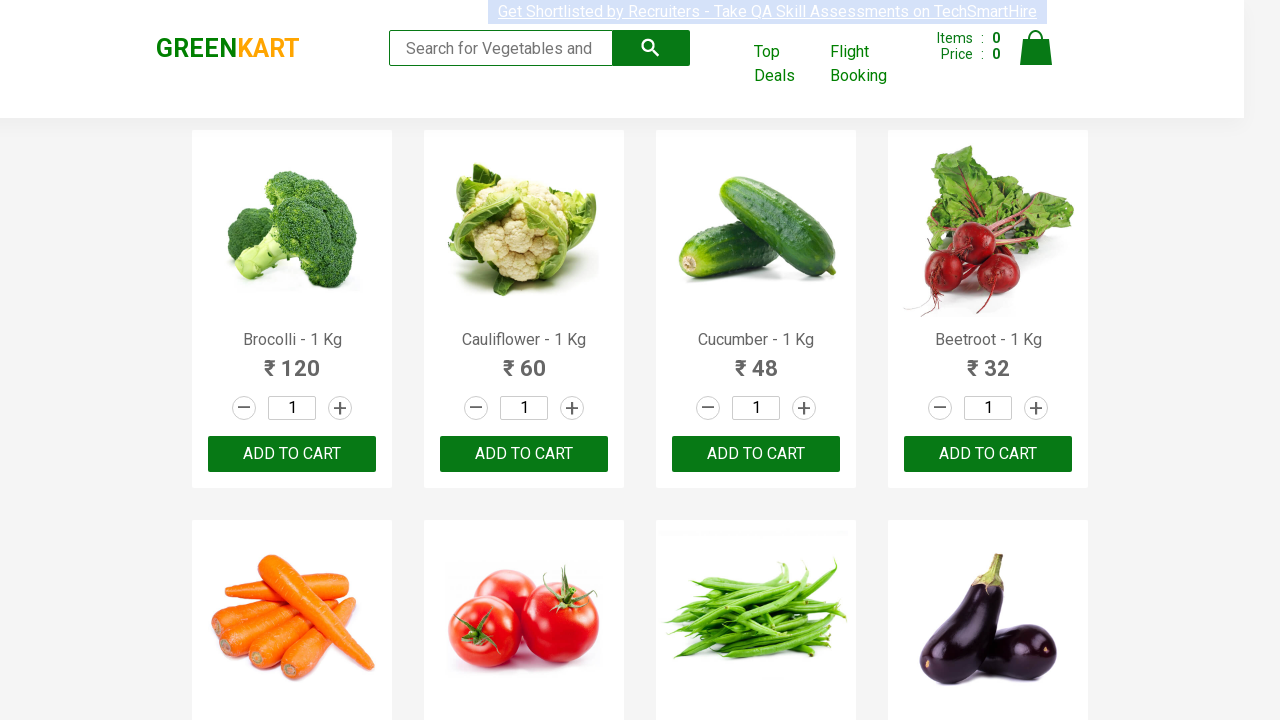

Waited for product names to load
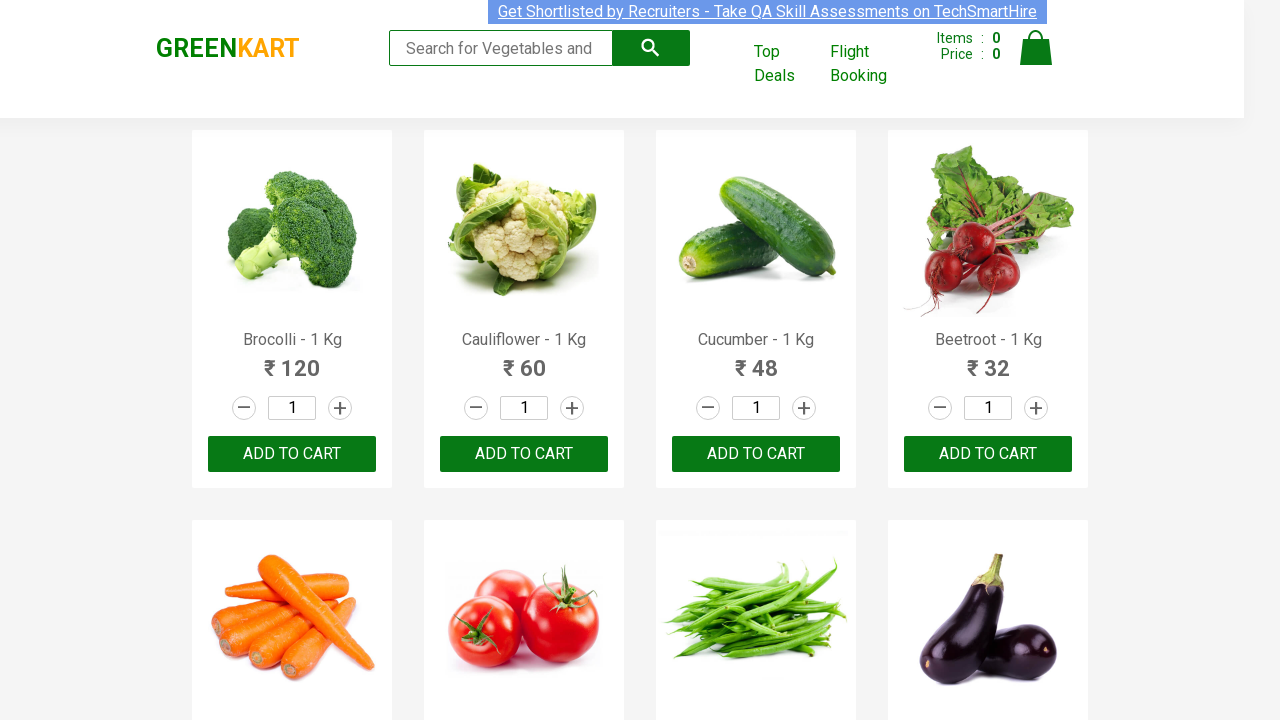

Retrieved all product elements from the page
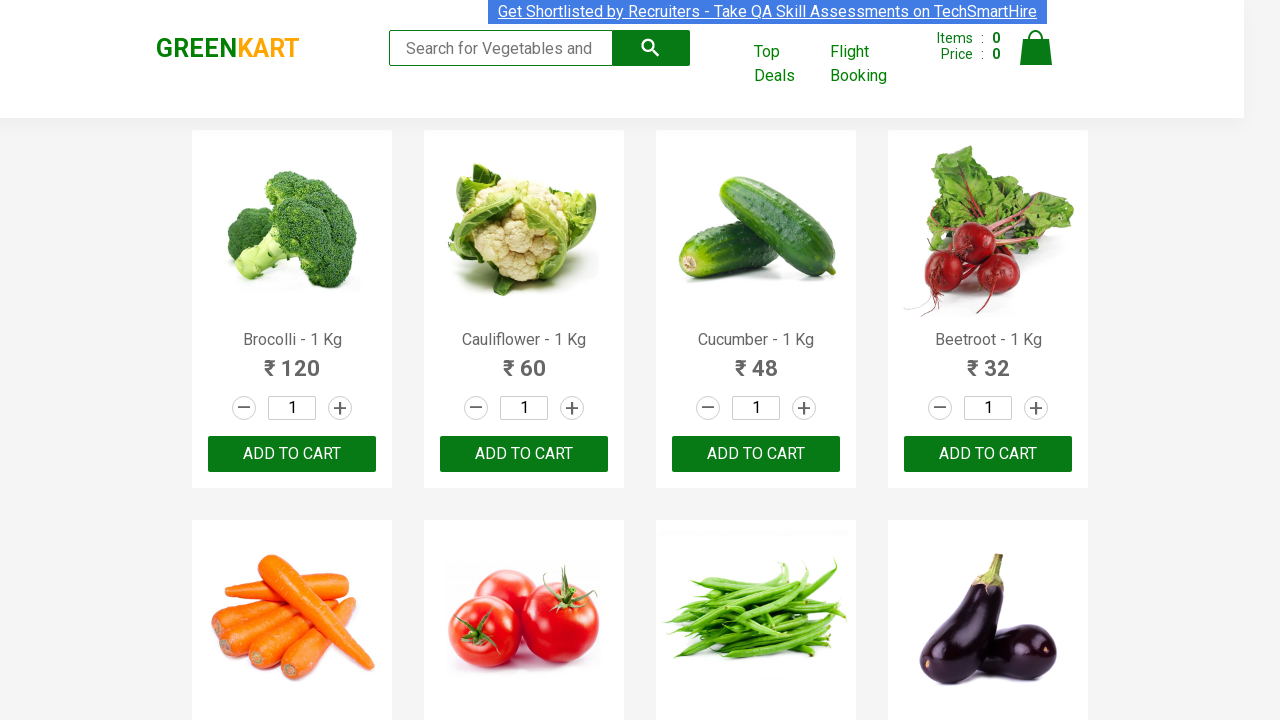

Found product 'Brocolli' in cart list (match 1/4)
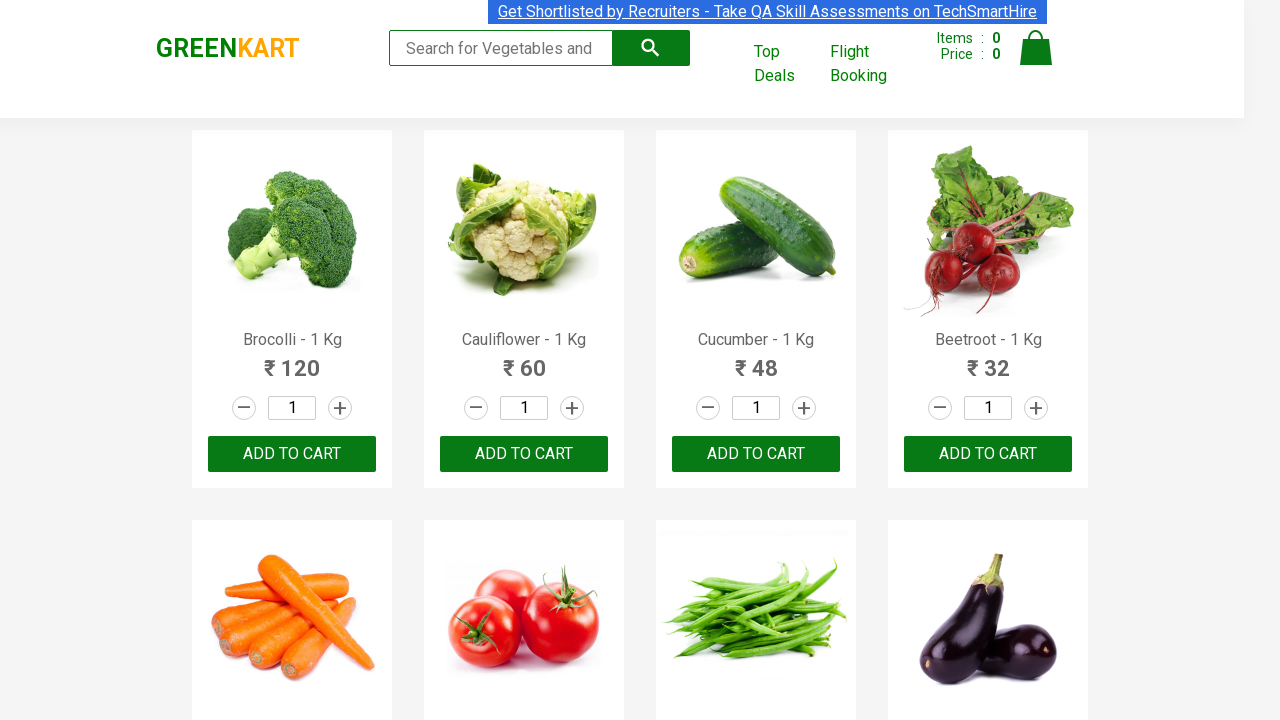

Clicked add to cart button for 'Brocolli' at (292, 454) on xpath=//*[@class='product-action']/button >> nth=0
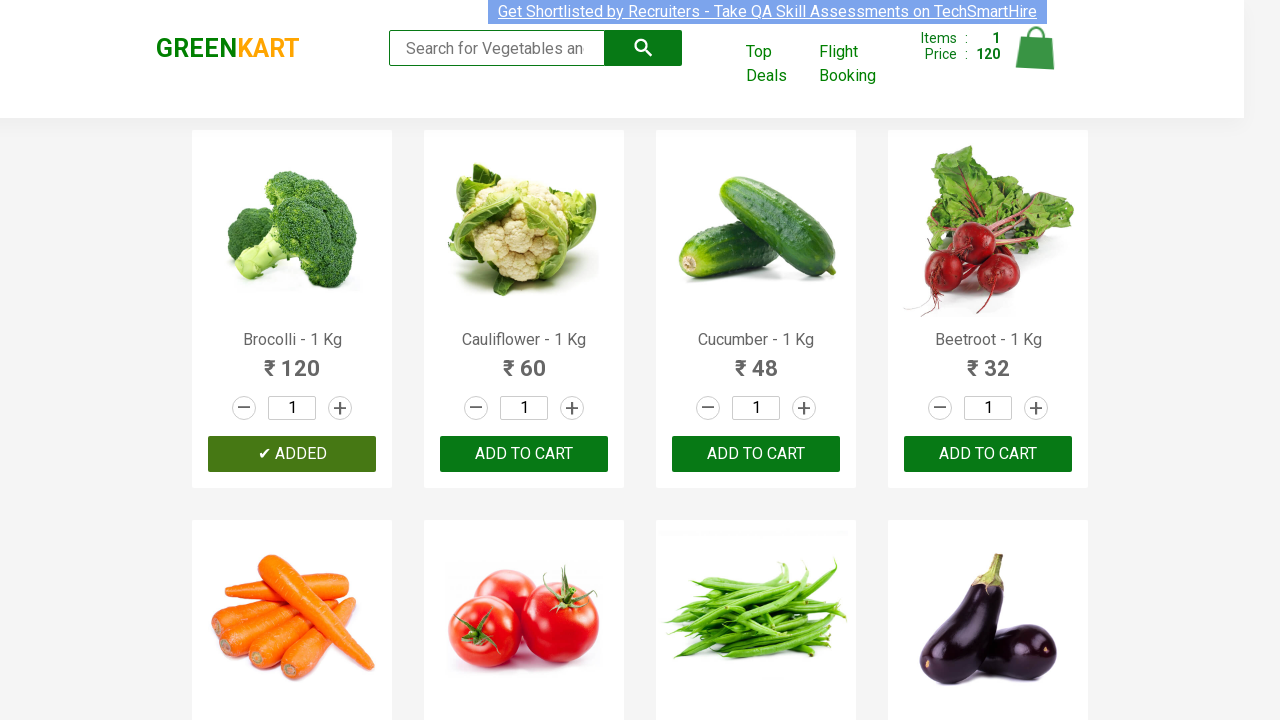

Found product 'Cucumber' in cart list (match 2/4)
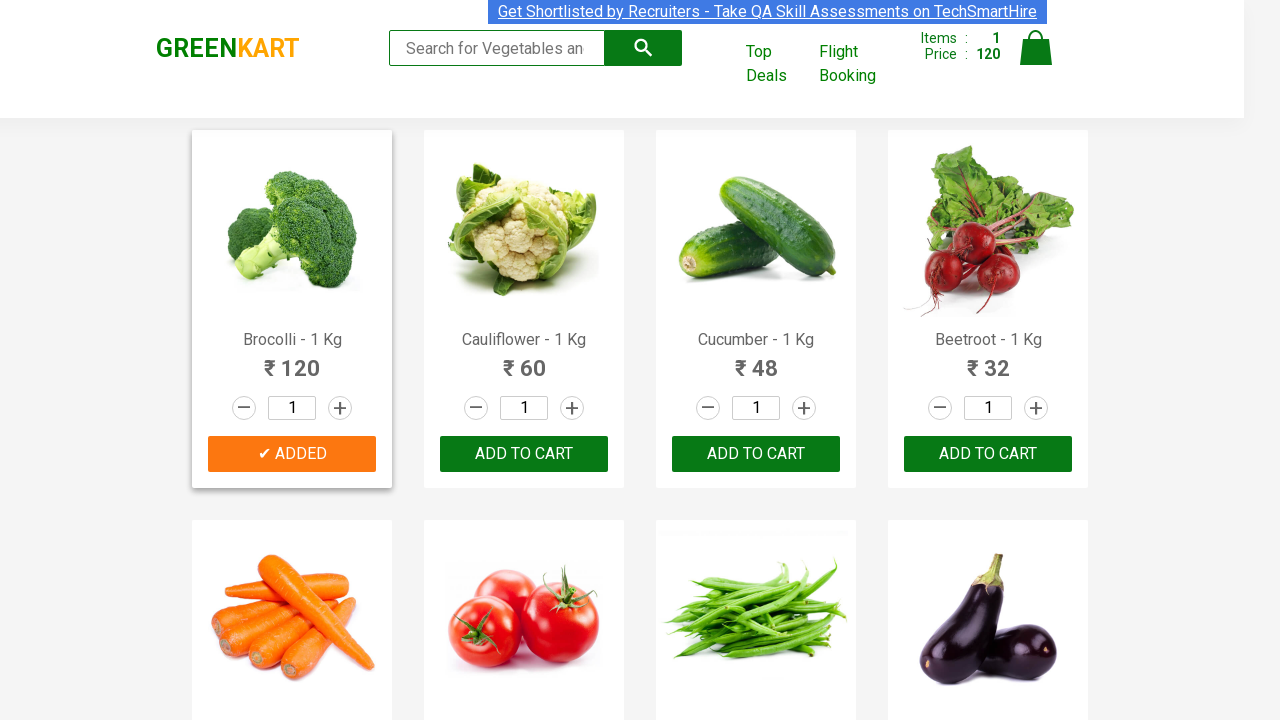

Clicked add to cart button for 'Cucumber' at (756, 454) on xpath=//*[@class='product-action']/button >> nth=2
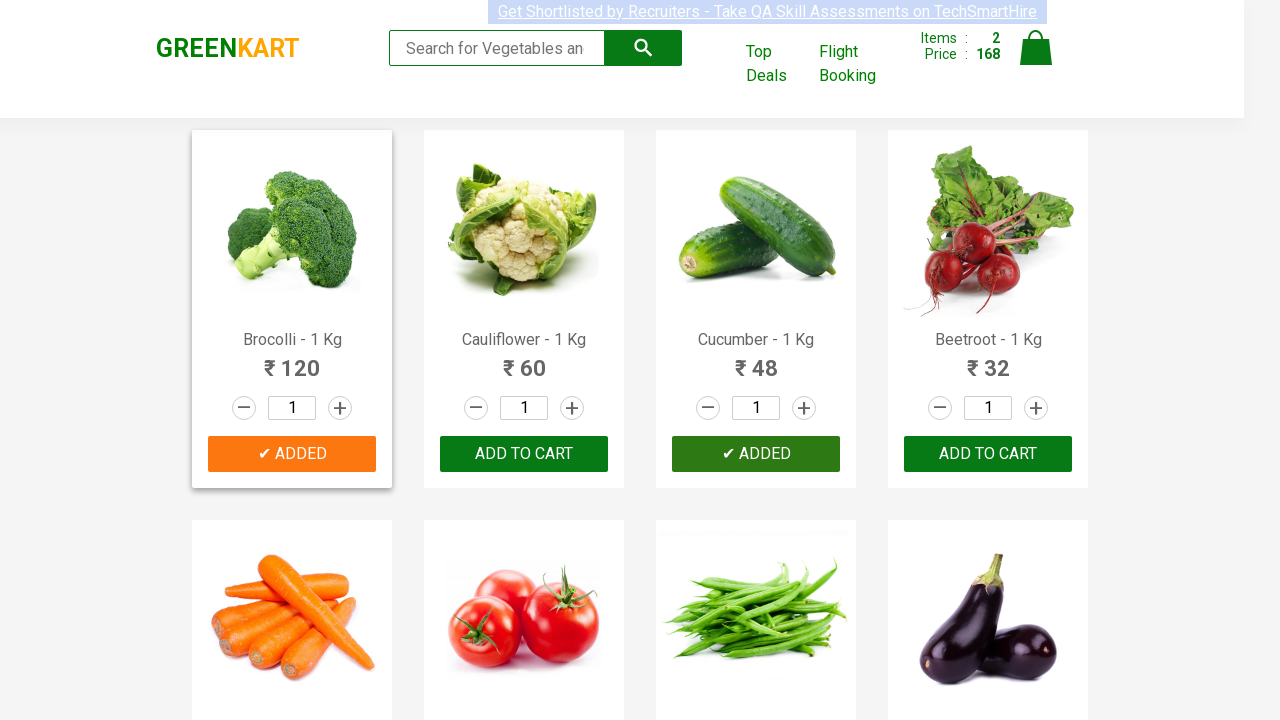

Found product 'Beetroot' in cart list (match 3/4)
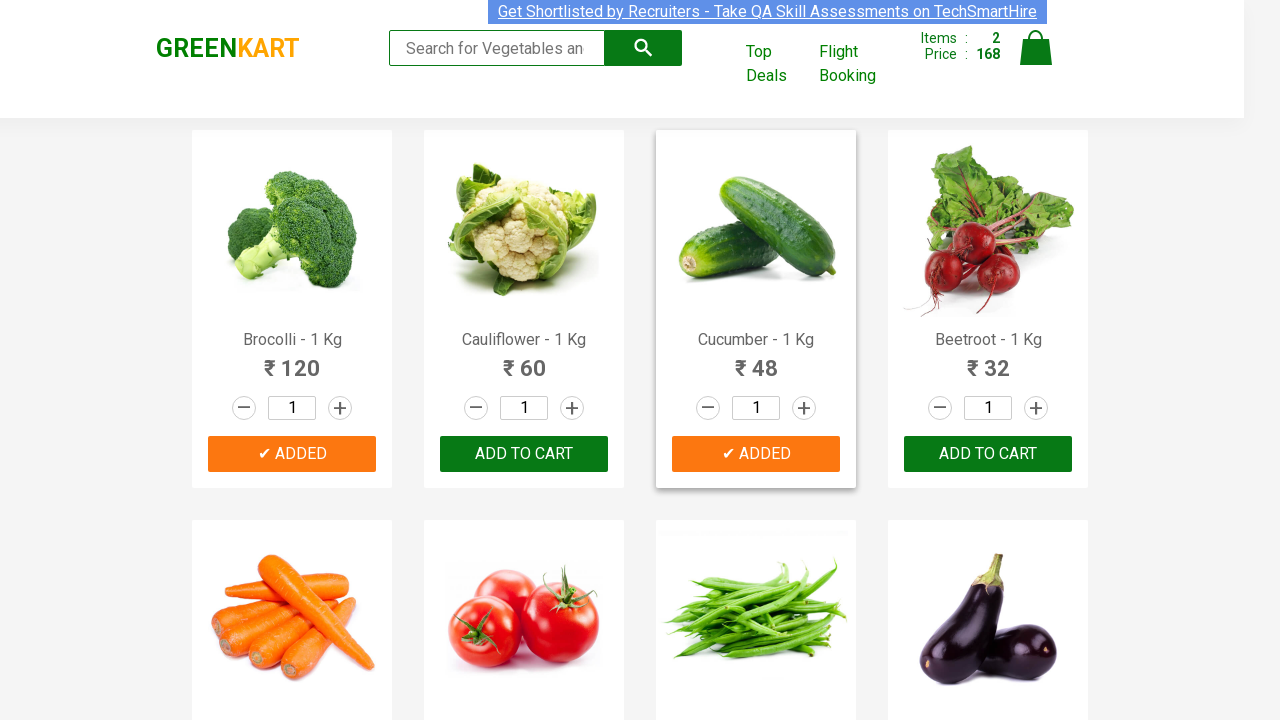

Clicked add to cart button for 'Beetroot' at (988, 454) on xpath=//*[@class='product-action']/button >> nth=3
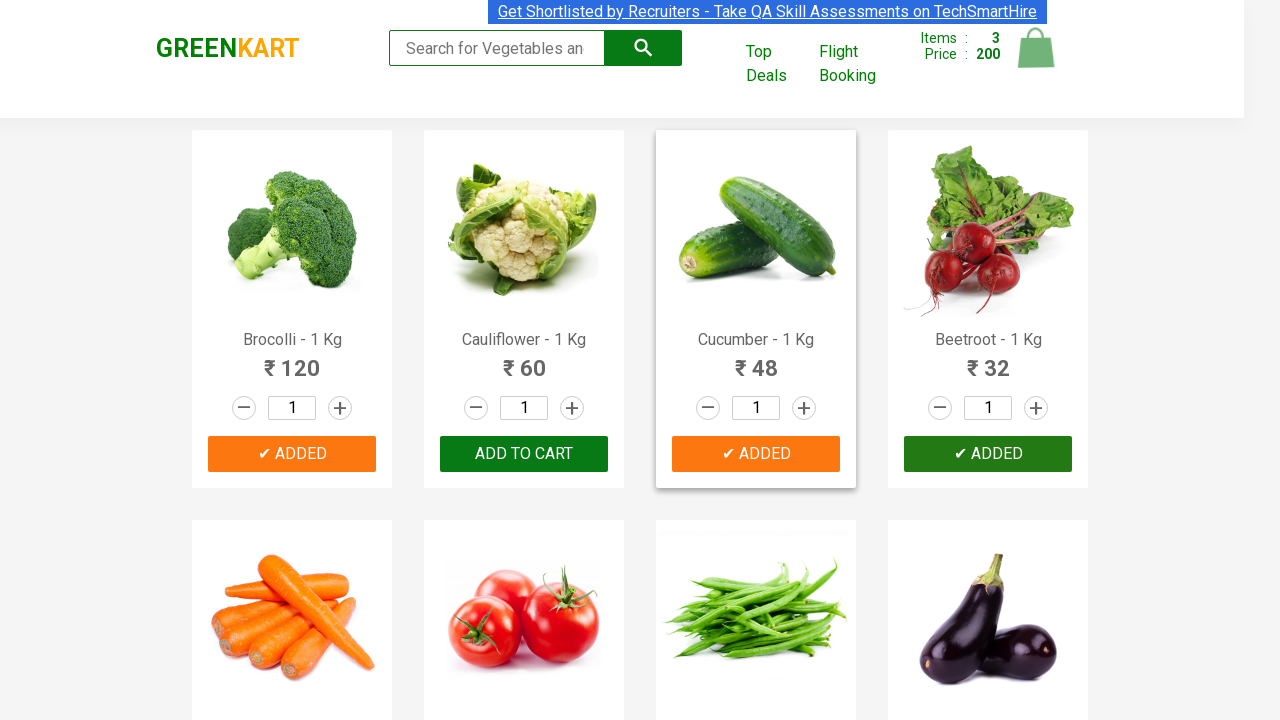

Found product 'Carrot' in cart list (match 4/4)
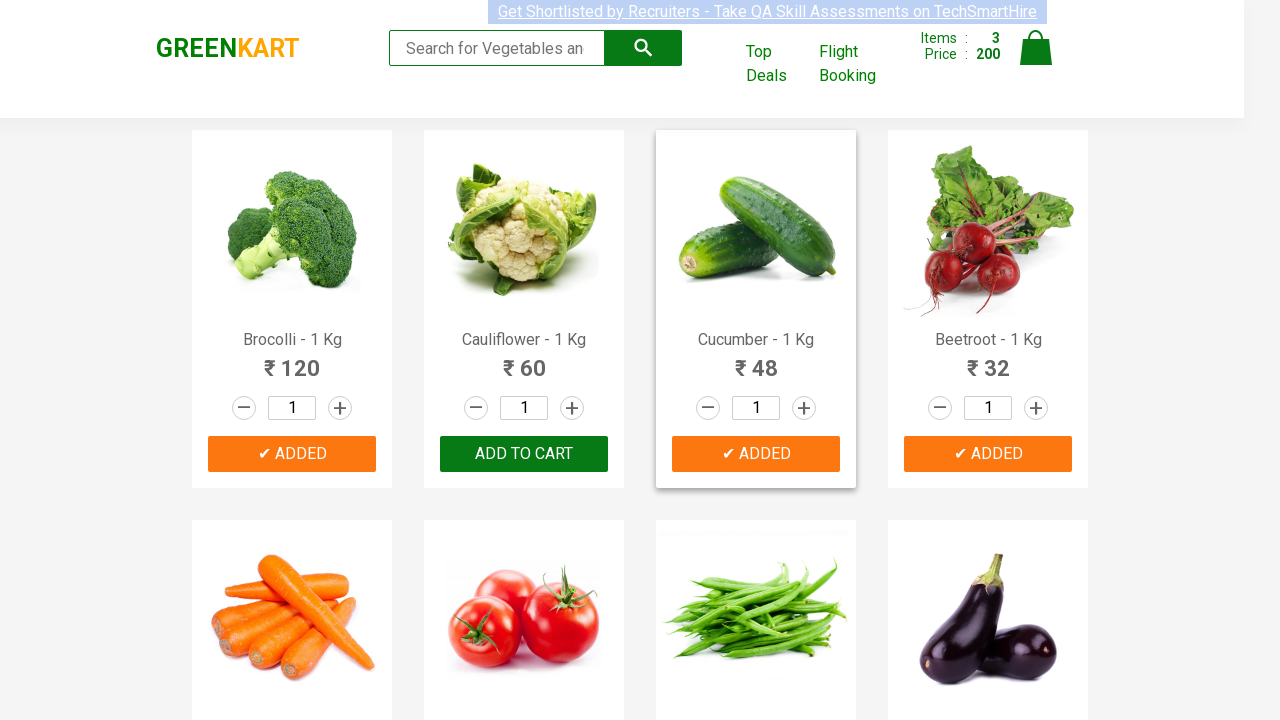

Clicked add to cart button for 'Carrot' at (292, 360) on xpath=//*[@class='product-action']/button >> nth=4
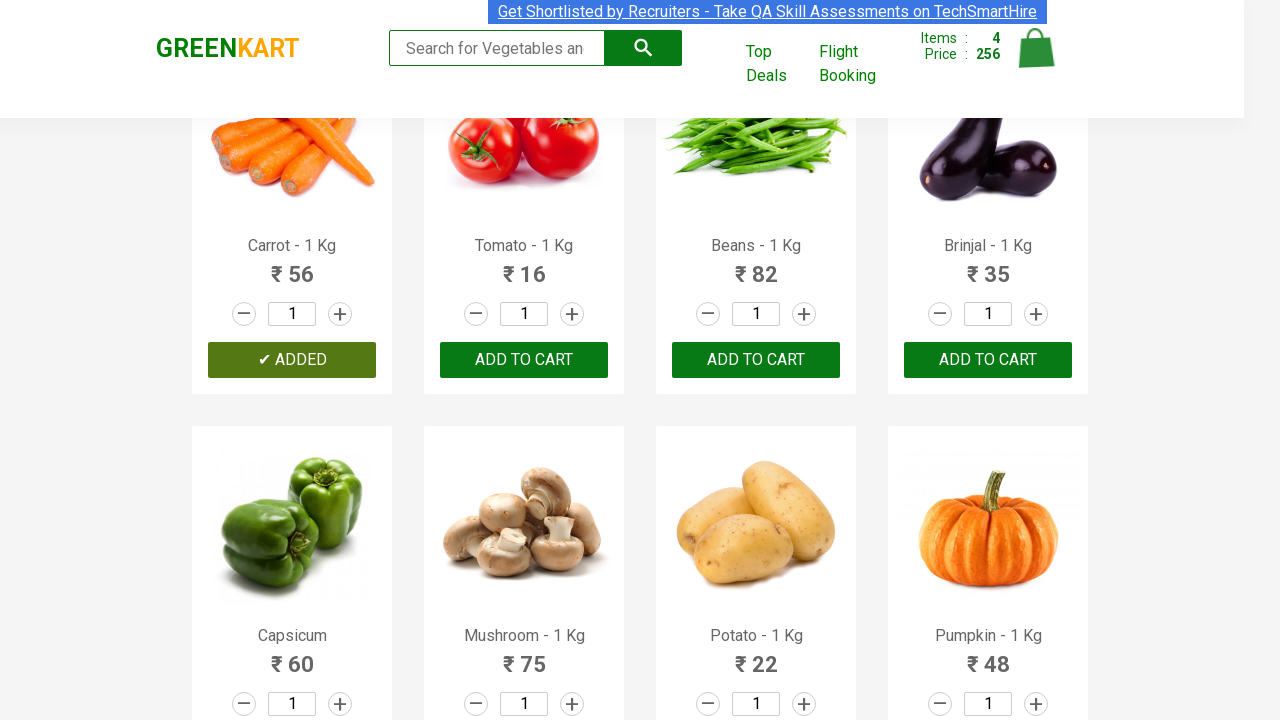

All 4 products have been added to cart
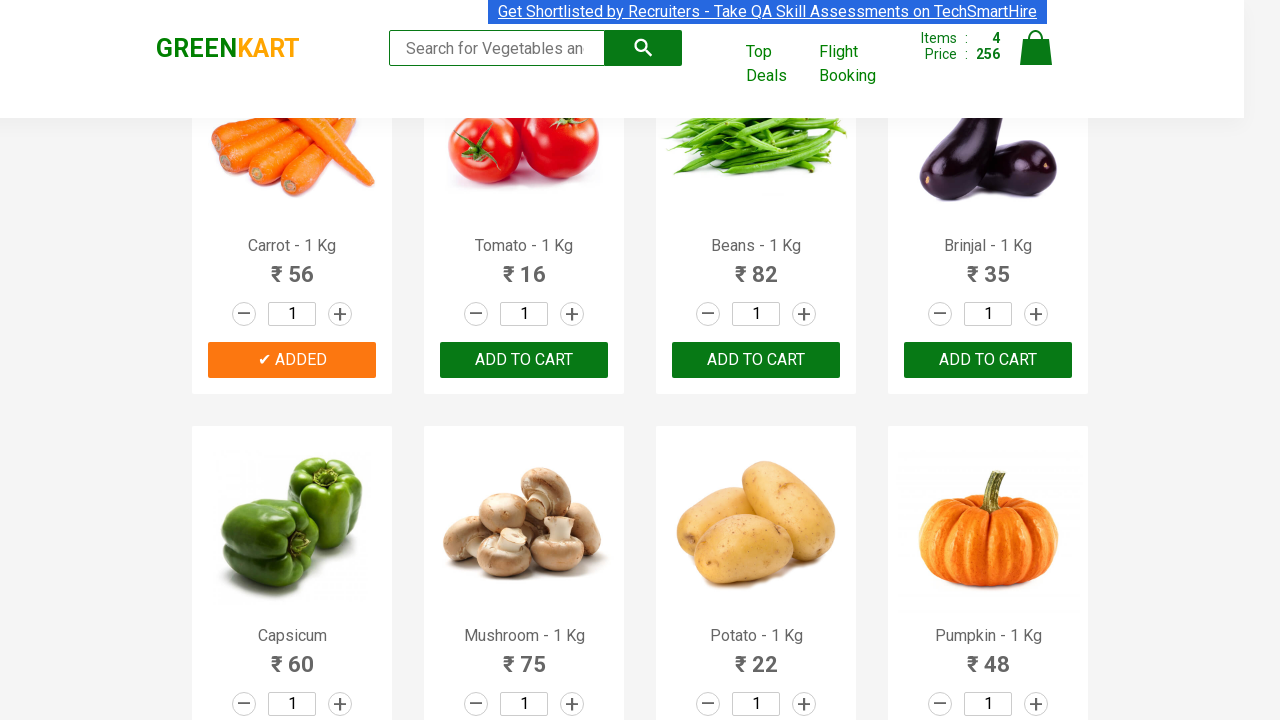

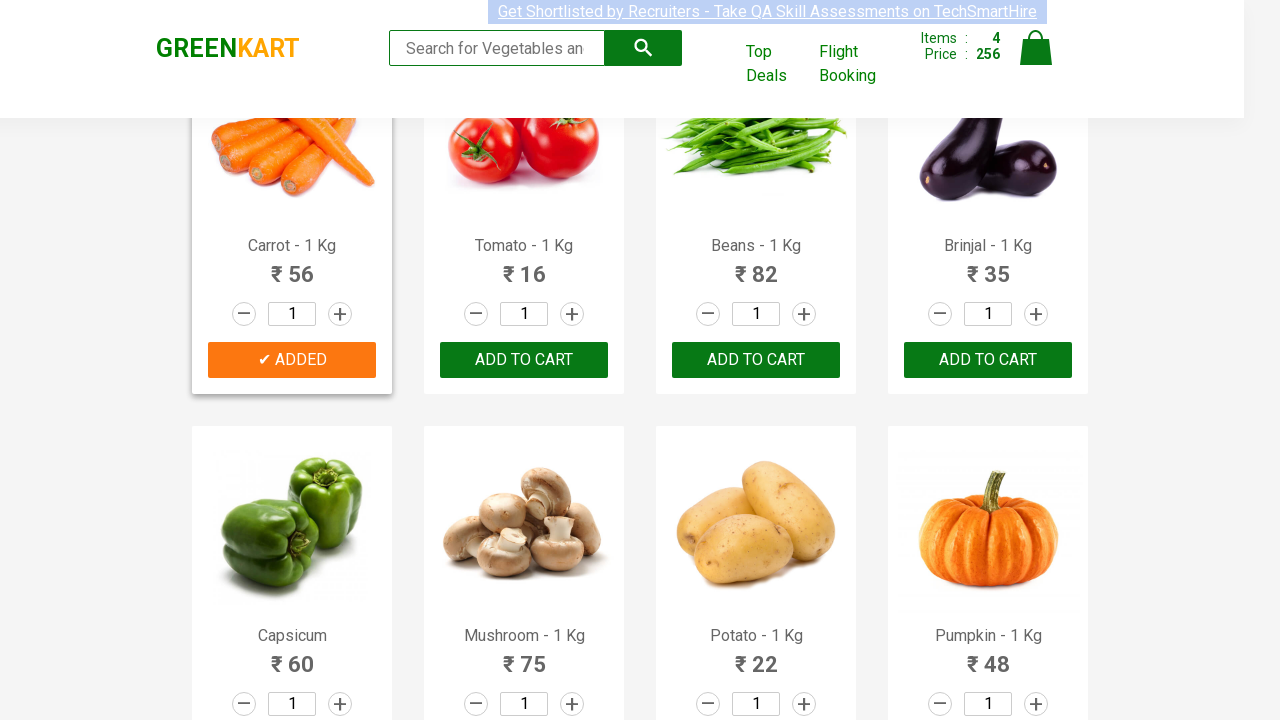